Navigates through product categories and clicks add to cart button

Starting URL: https://www.demoblaze.com

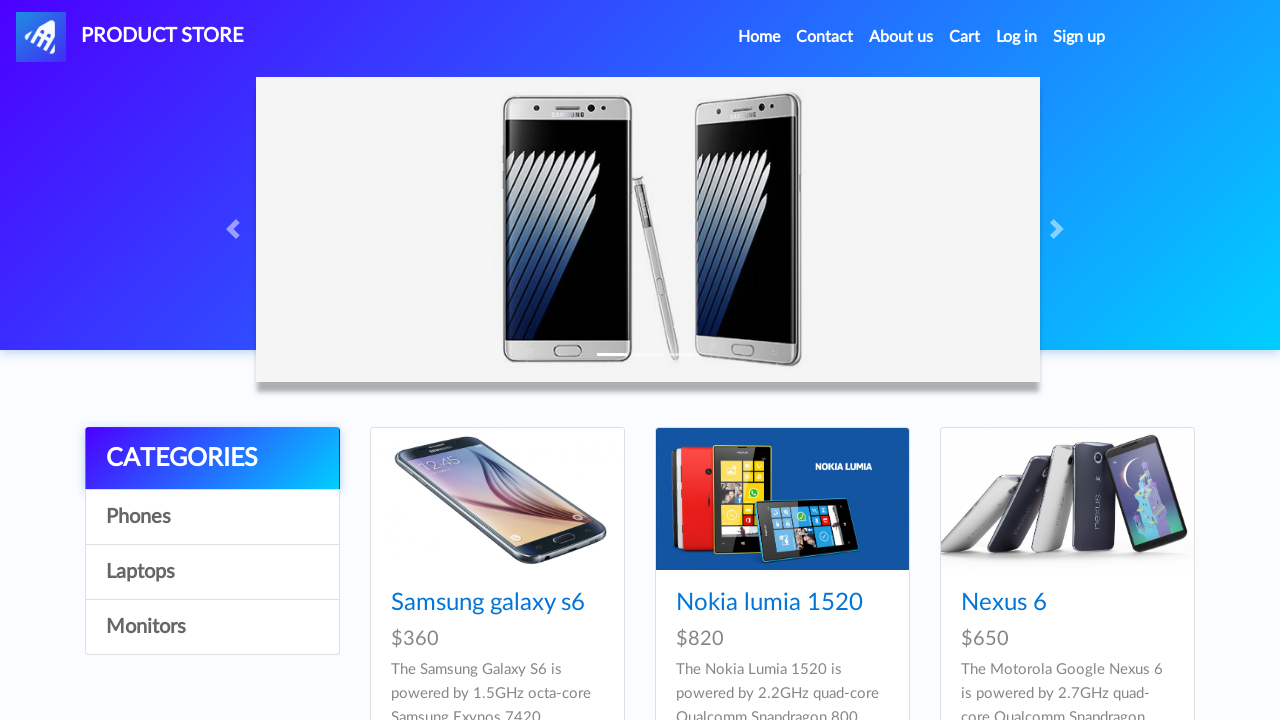

Clicked on product category in navigation at (212, 627) on xpath=//div[@class='list-group']/a[4]
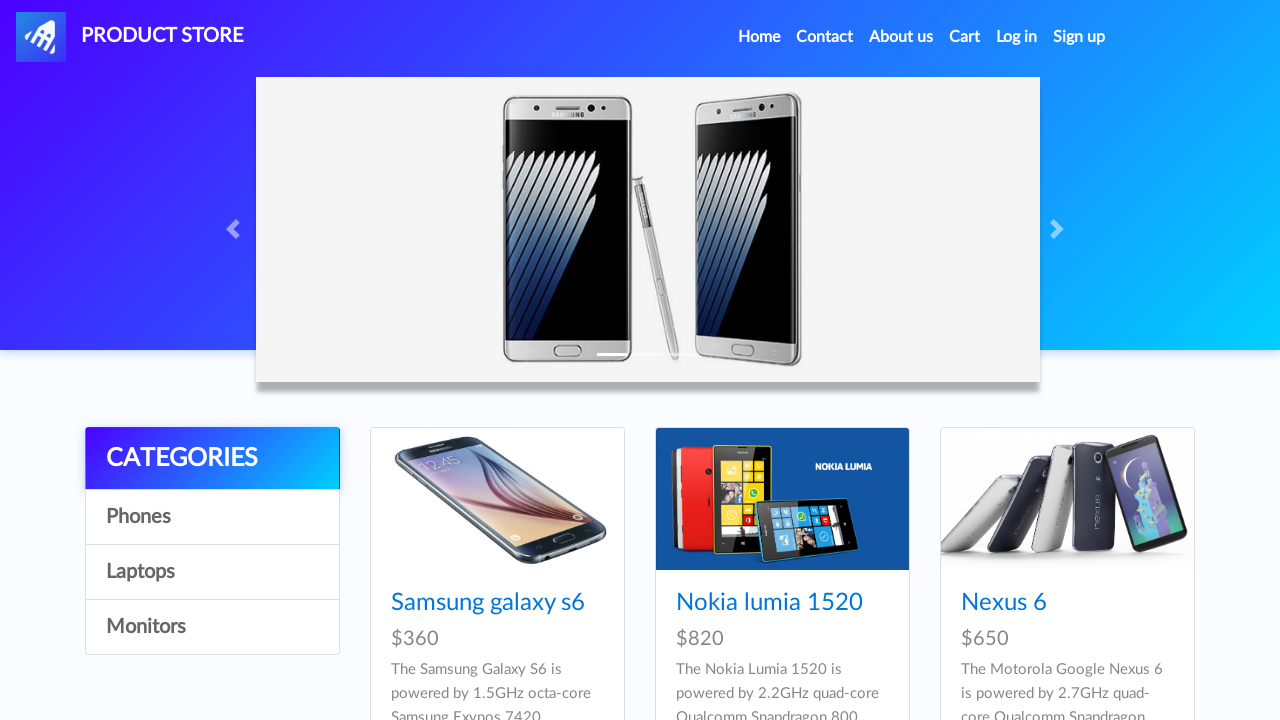

Waited for products to load
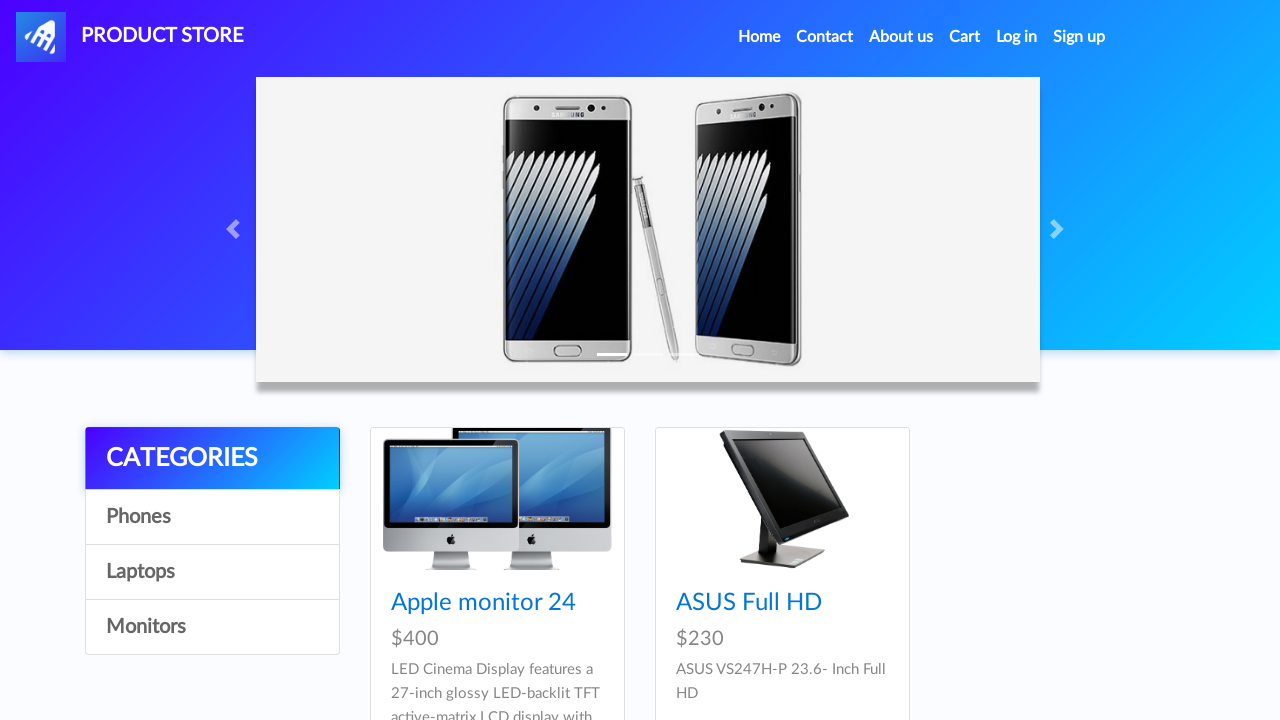

Clicked on first product at (484, 603) on xpath=//div[@class='card-block']/h4/a
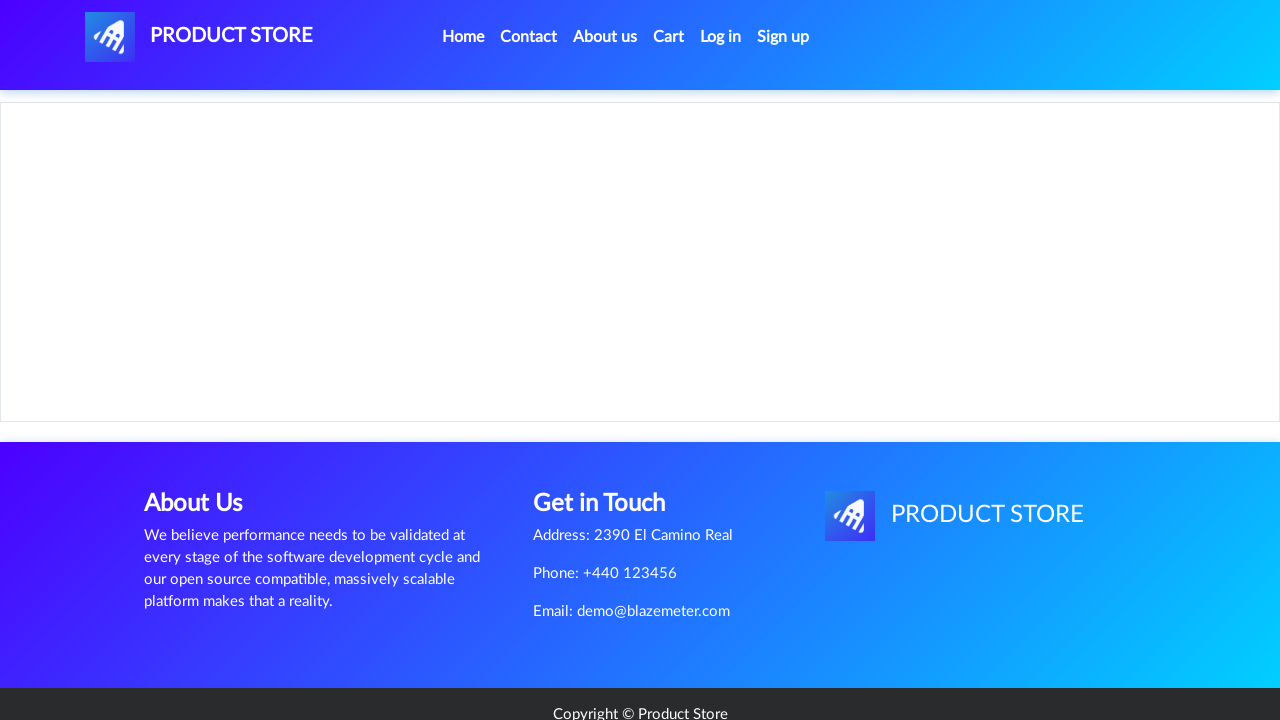

Waited for product page to load
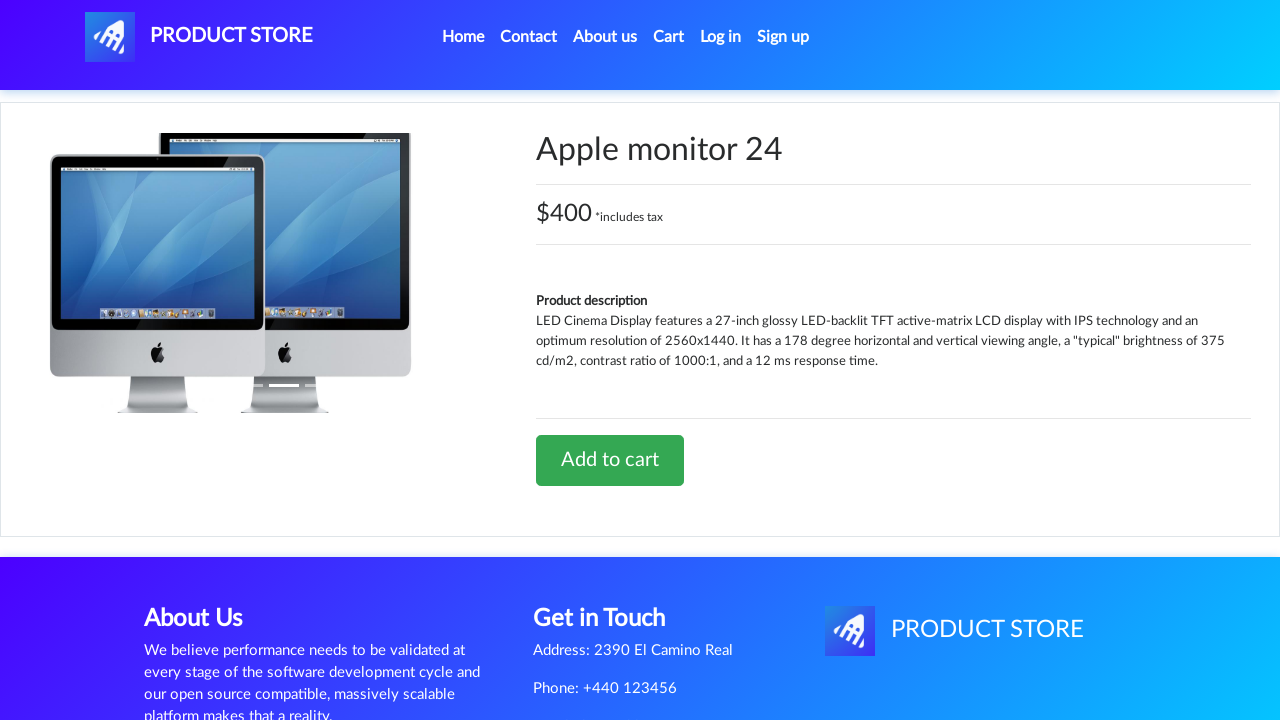

Clicked add to cart button at (610, 460) on a.btn.btn-success.btn-lg
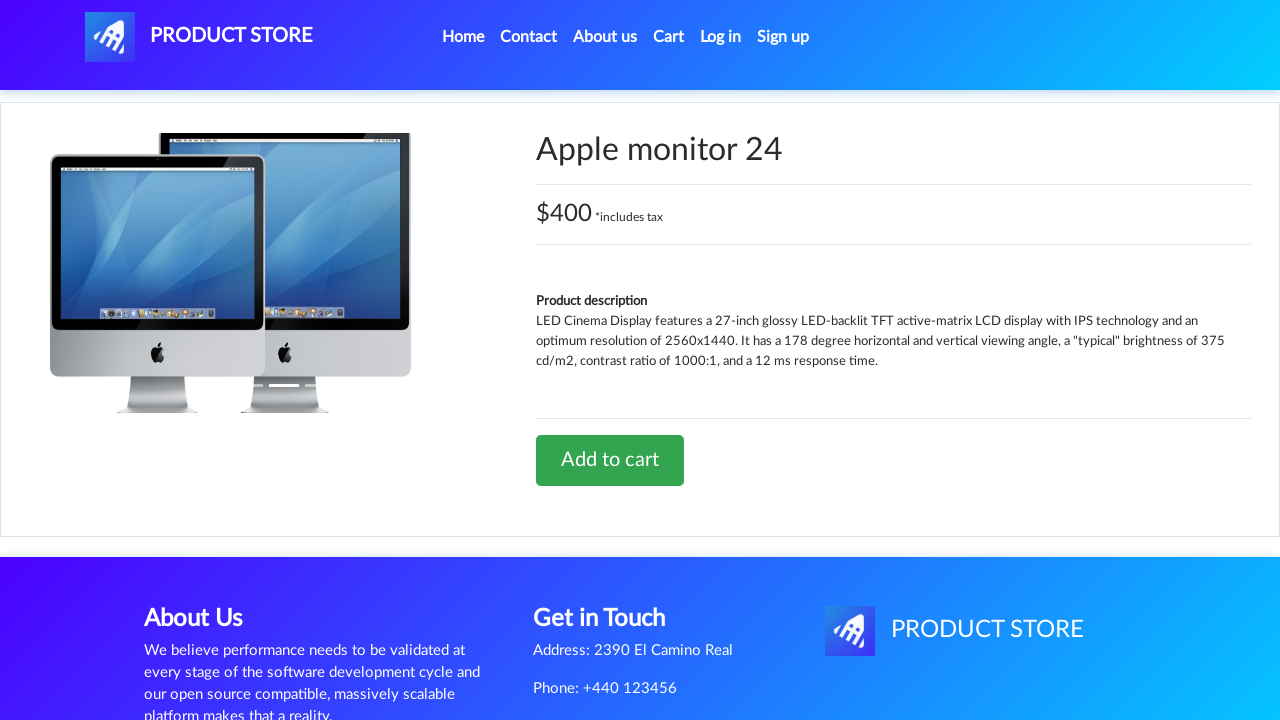

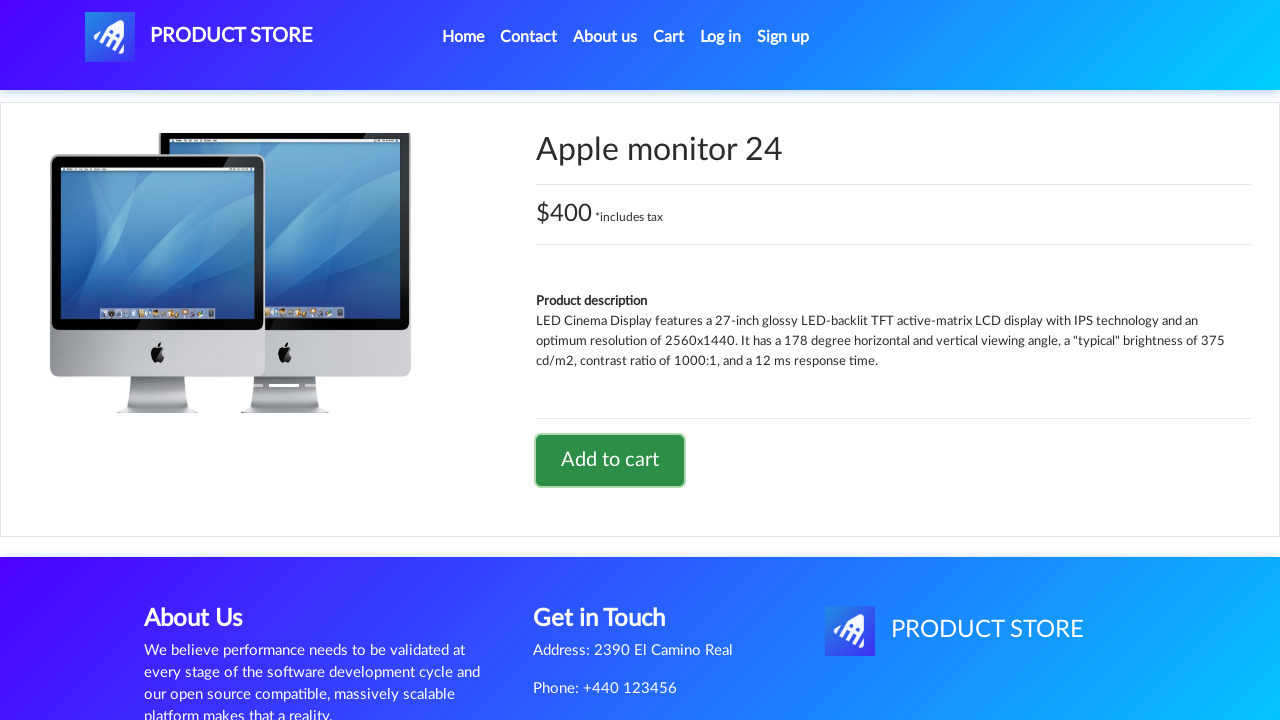